Tests a form submission by filling in first name, last name, and email fields, then clicking the submit button

Starting URL: http://secure-retreat-92358.herokuapp.com

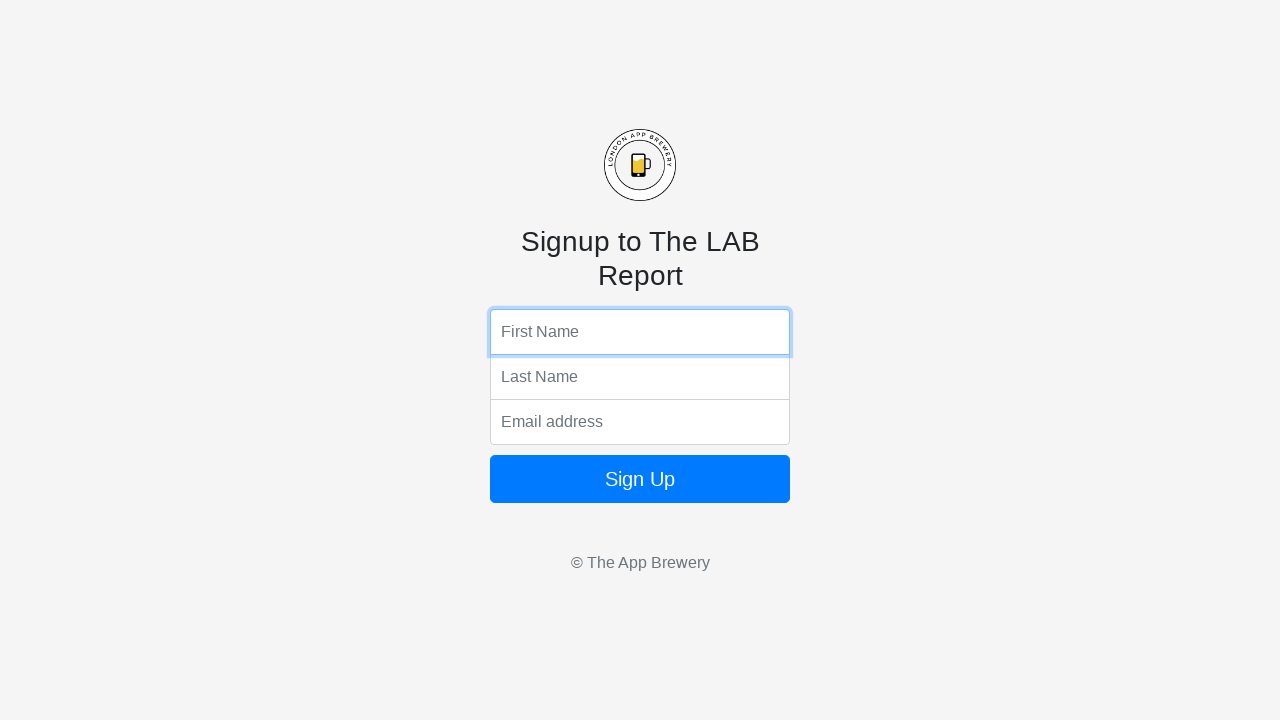

Filled first name field with 'Marcus' on input[name='fName']
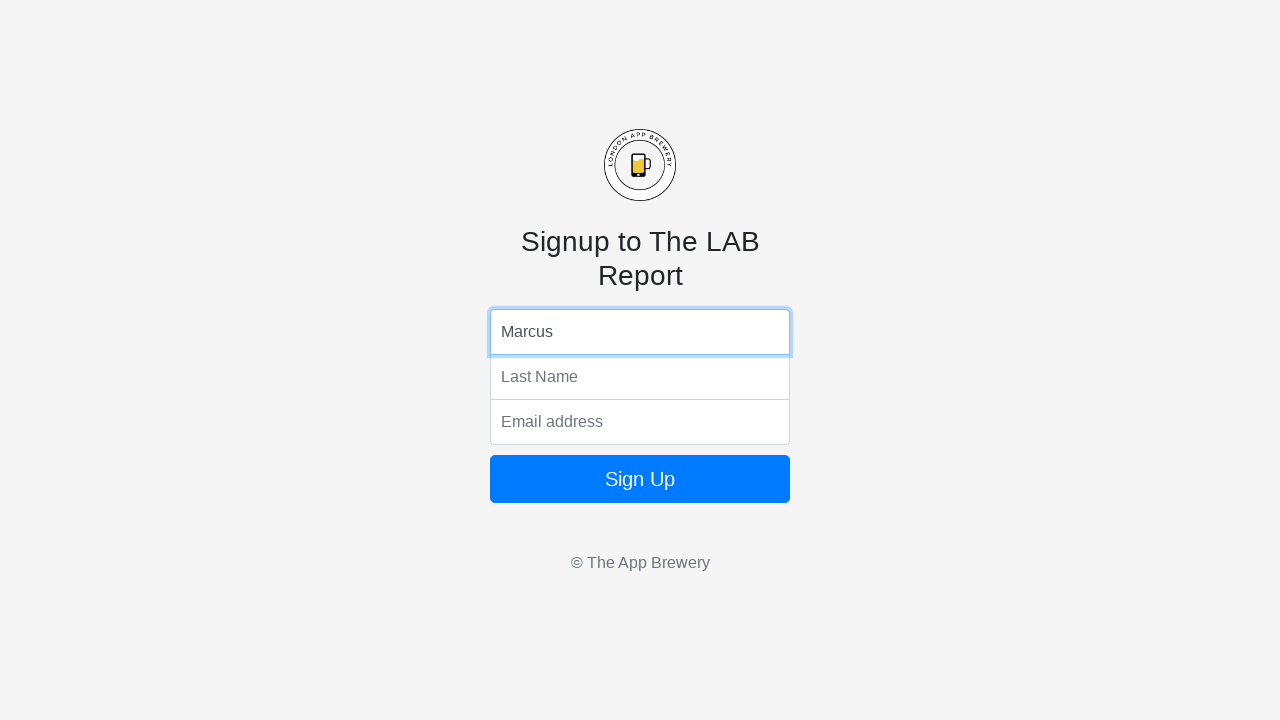

Filled last name field with 'Rivera' on input[name='lName']
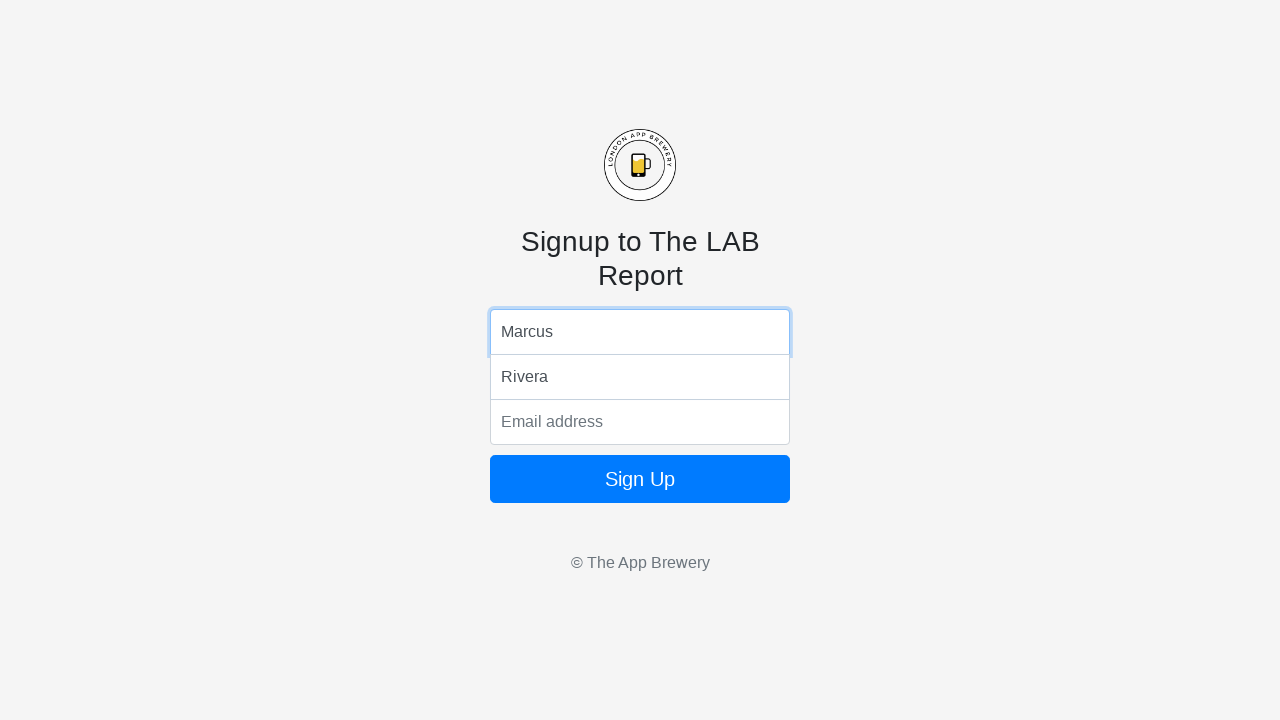

Filled email field with 'marcus.rivera@example.com' on input[name='email']
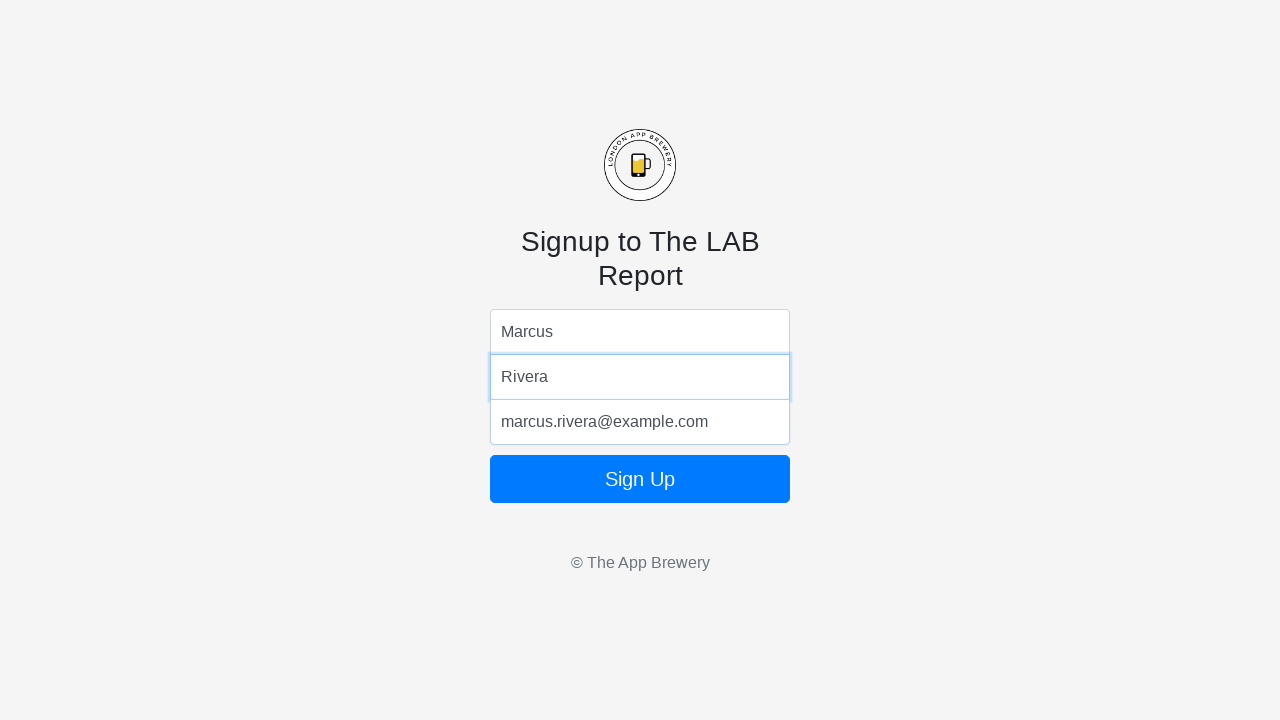

Clicked submit button to submit form at (640, 479) on button
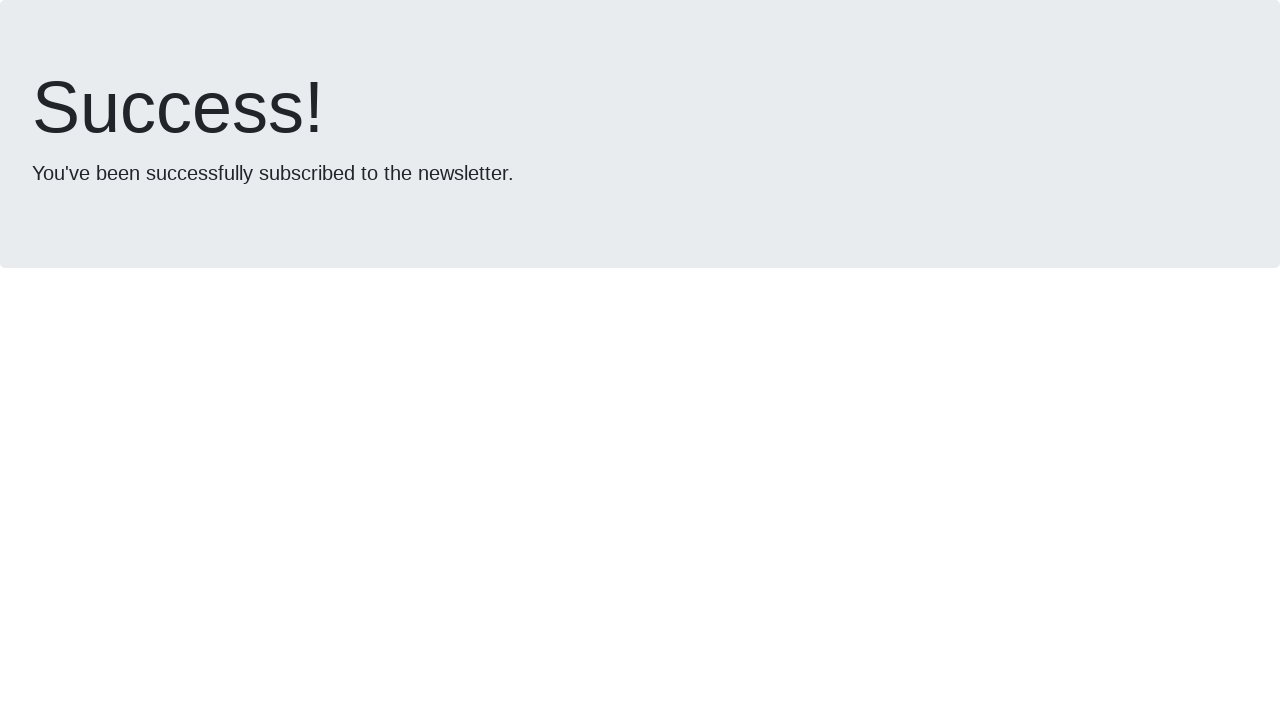

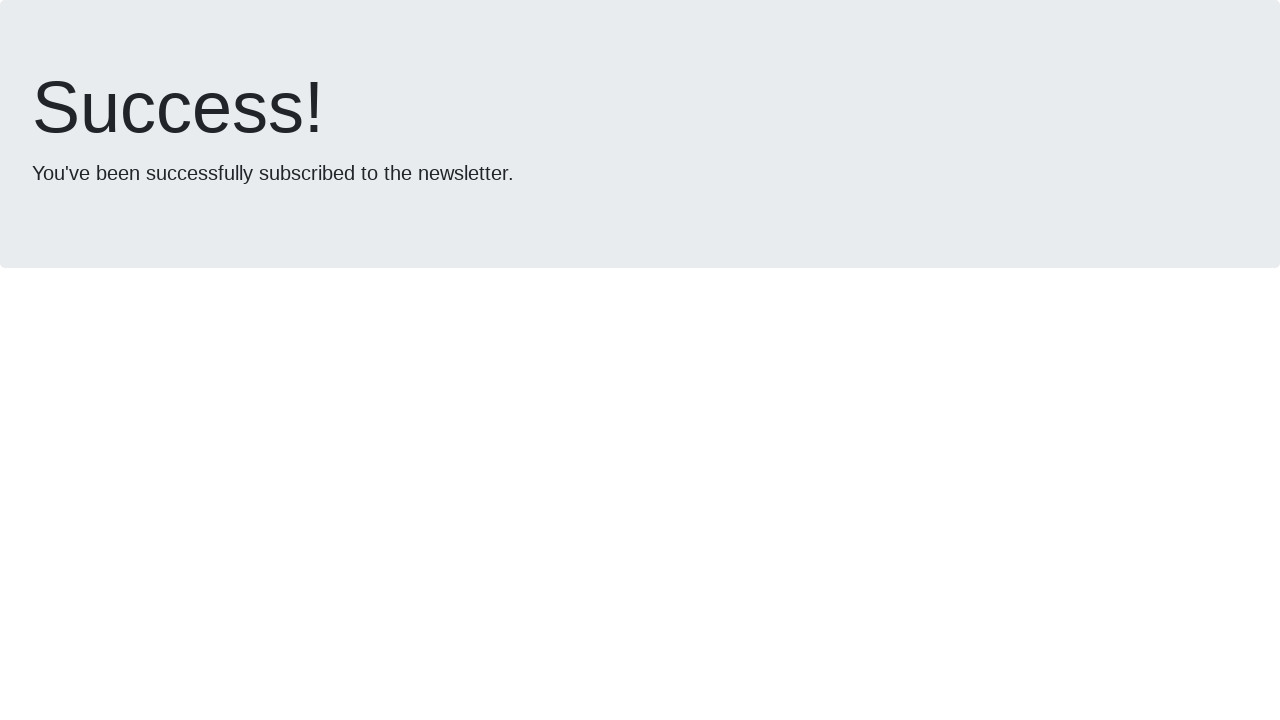